Tests football statistics page by clicking "All matches" button and selecting Spain from country dropdown to view match data

Starting URL: https://www.adamchoi.co.uk/overs/detailed

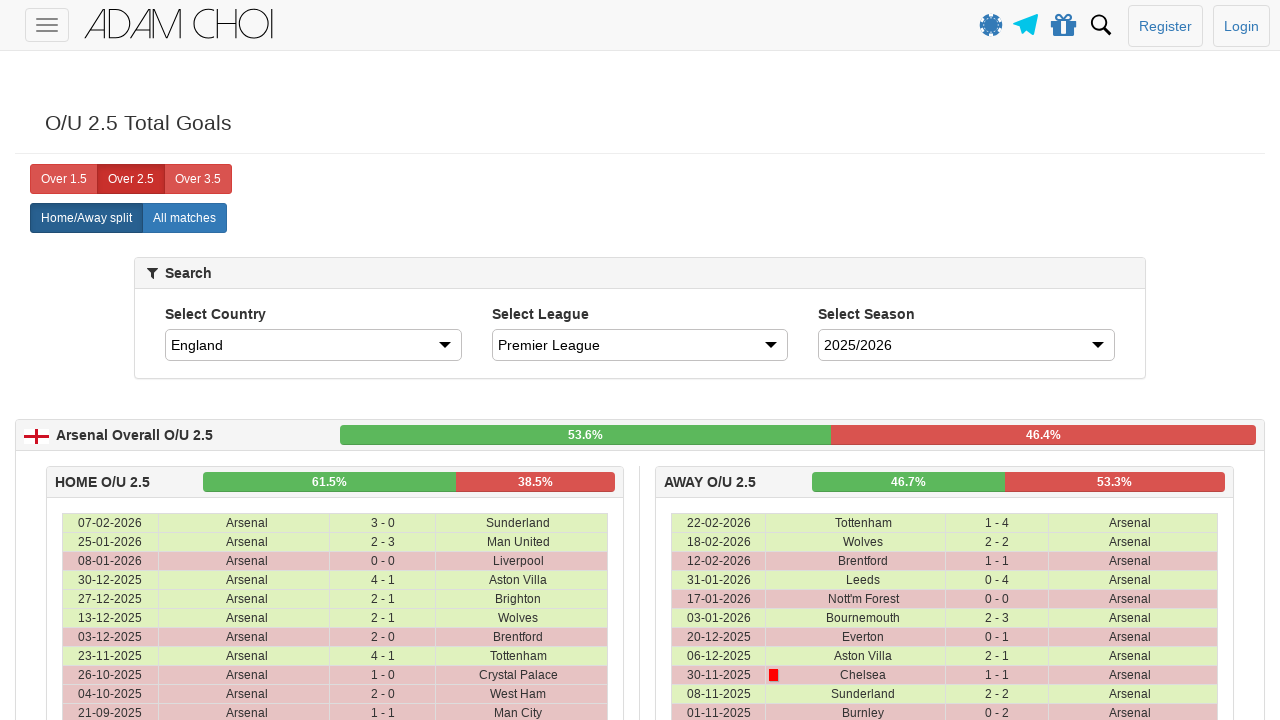

Clicked 'All matches' button at (184, 218) on label[analytics-event="All matches"]
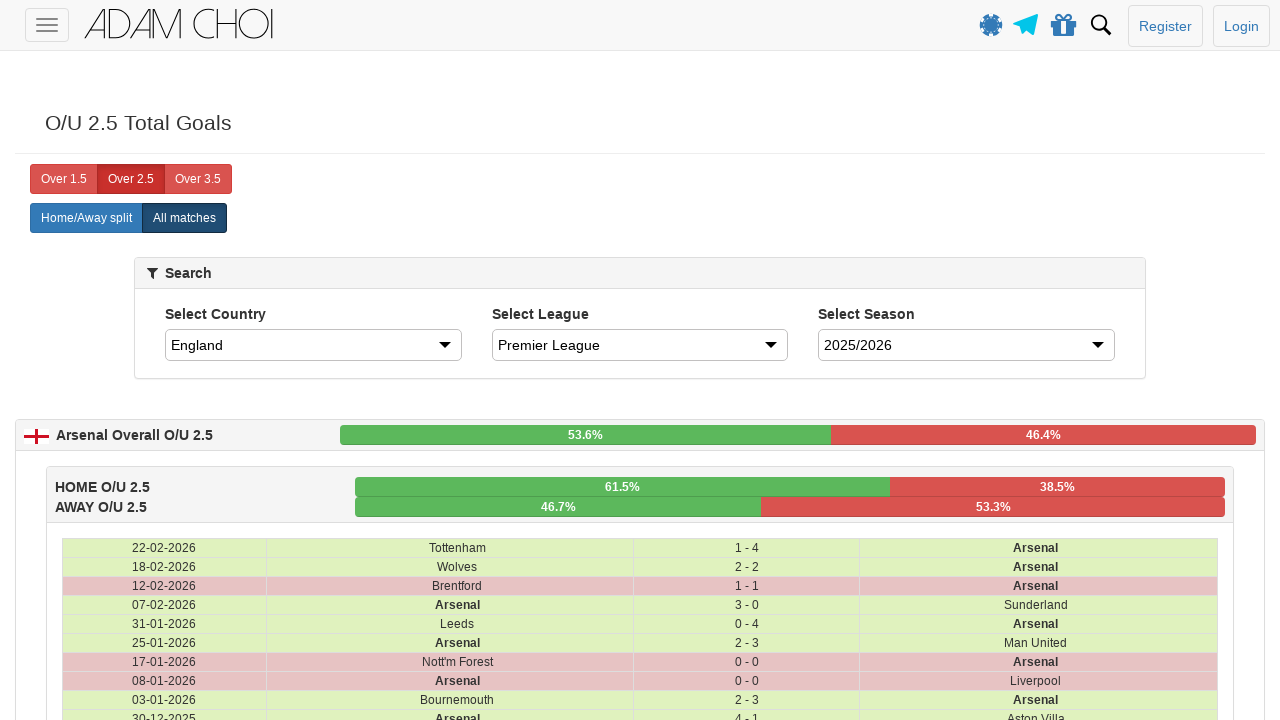

Selected Spain from country dropdown on #country
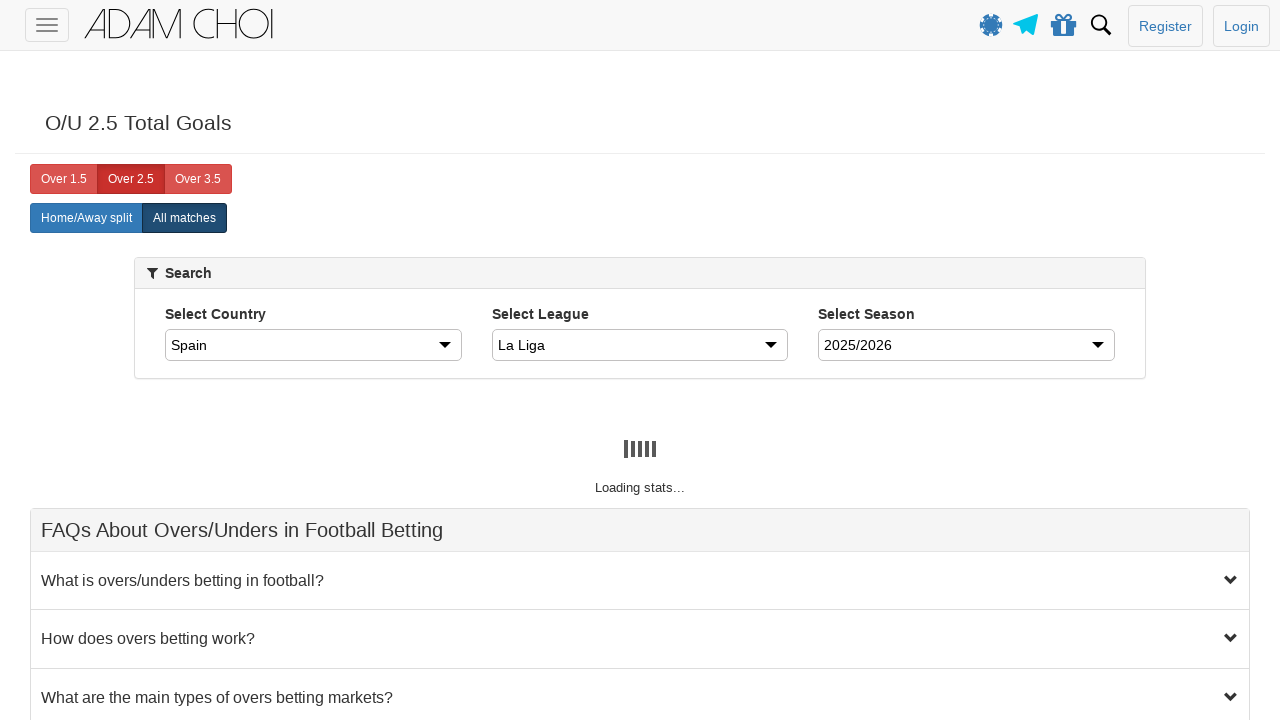

Table loaded with updated match data
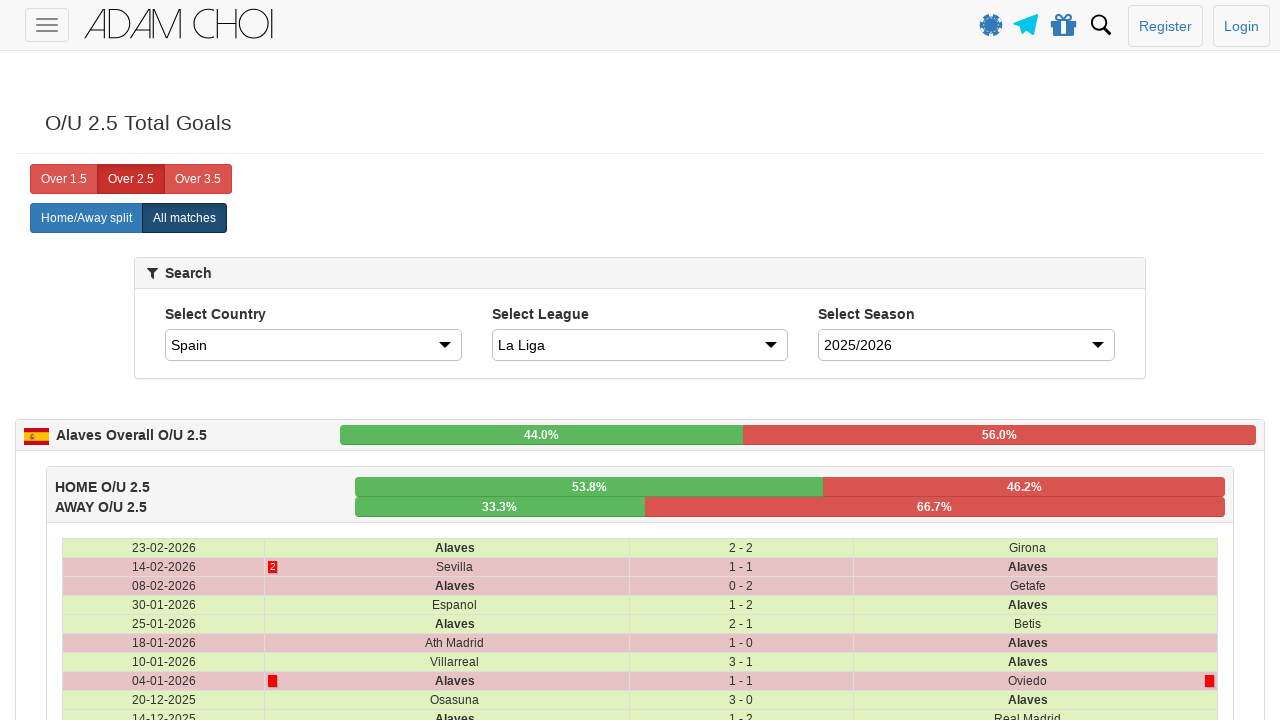

Match data verified in table rows
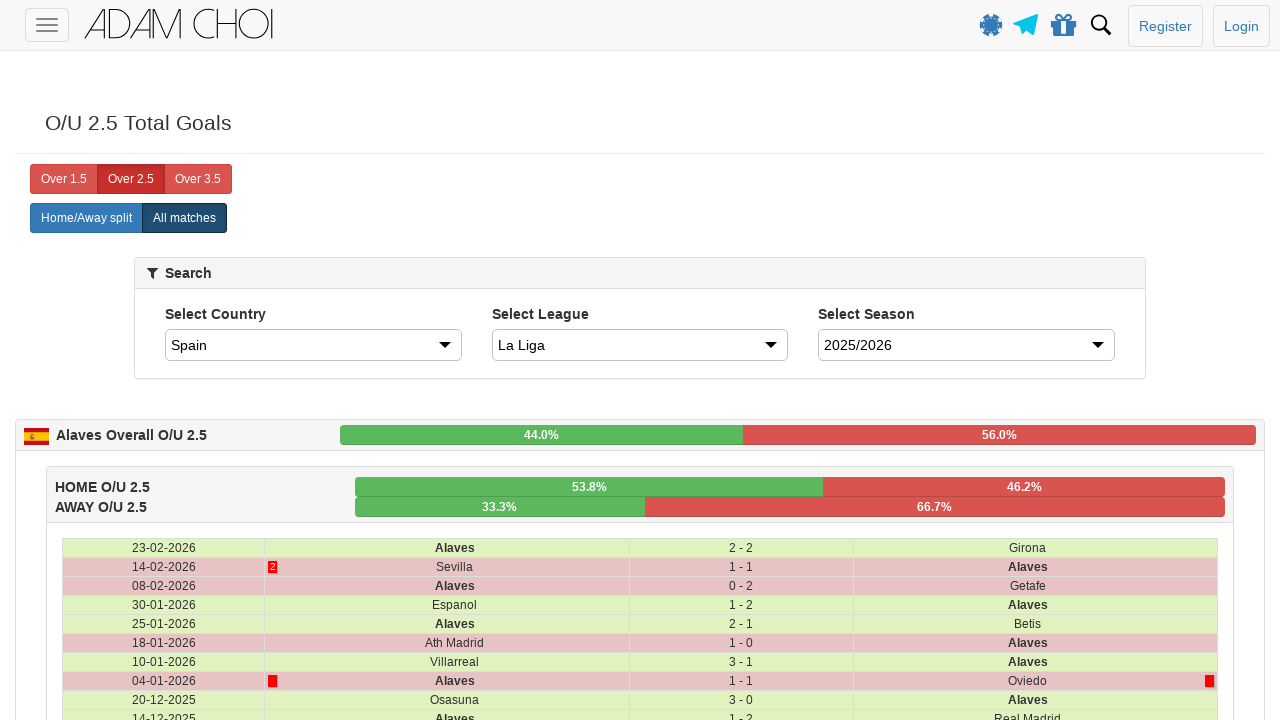

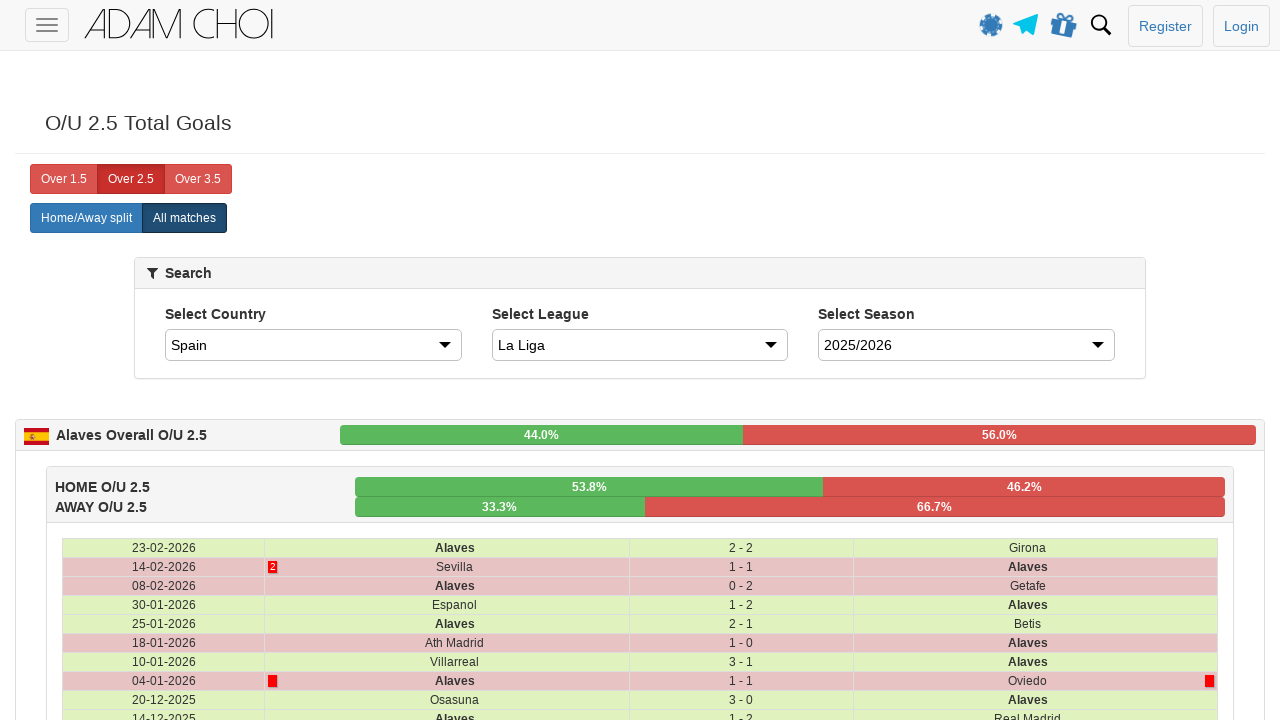